Navigates to an article page about inspiring website drop-down menus and waits for the page to load

Starting URL: https://www.admiretheweb.com/articles/15-inspiring-website-drop-menus/

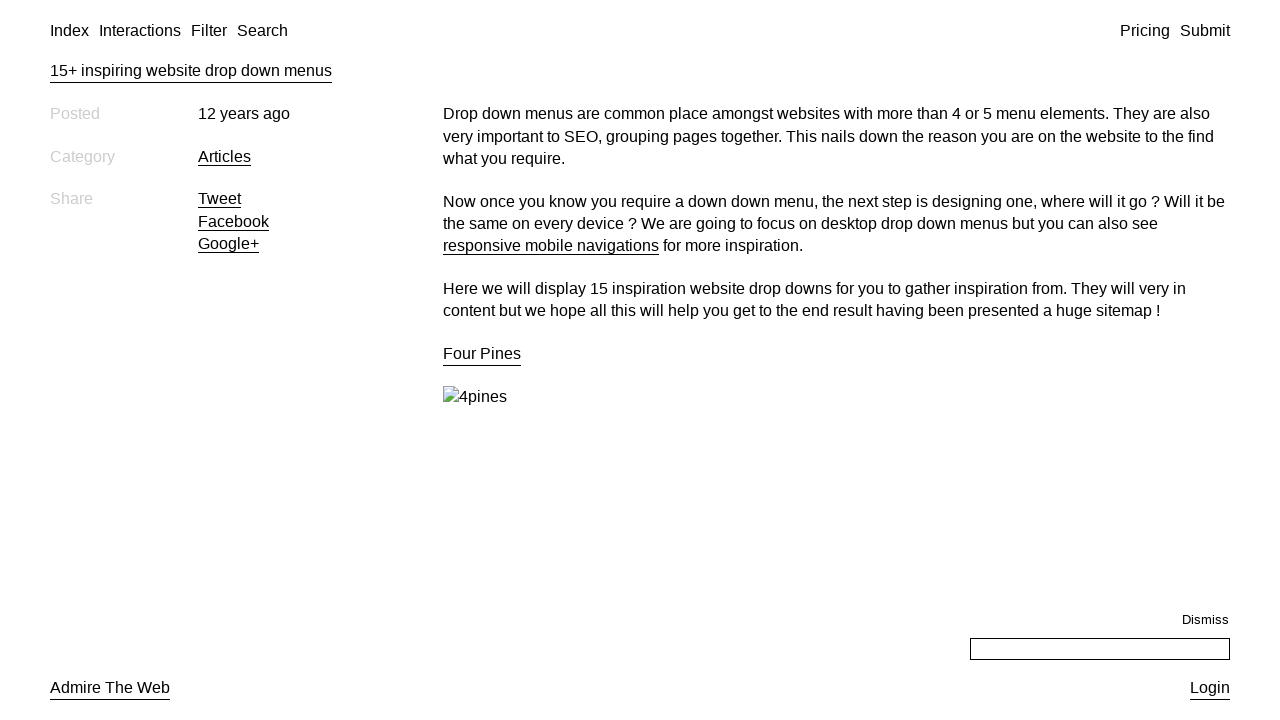

Navigated to article page about inspiring website drop-down menus
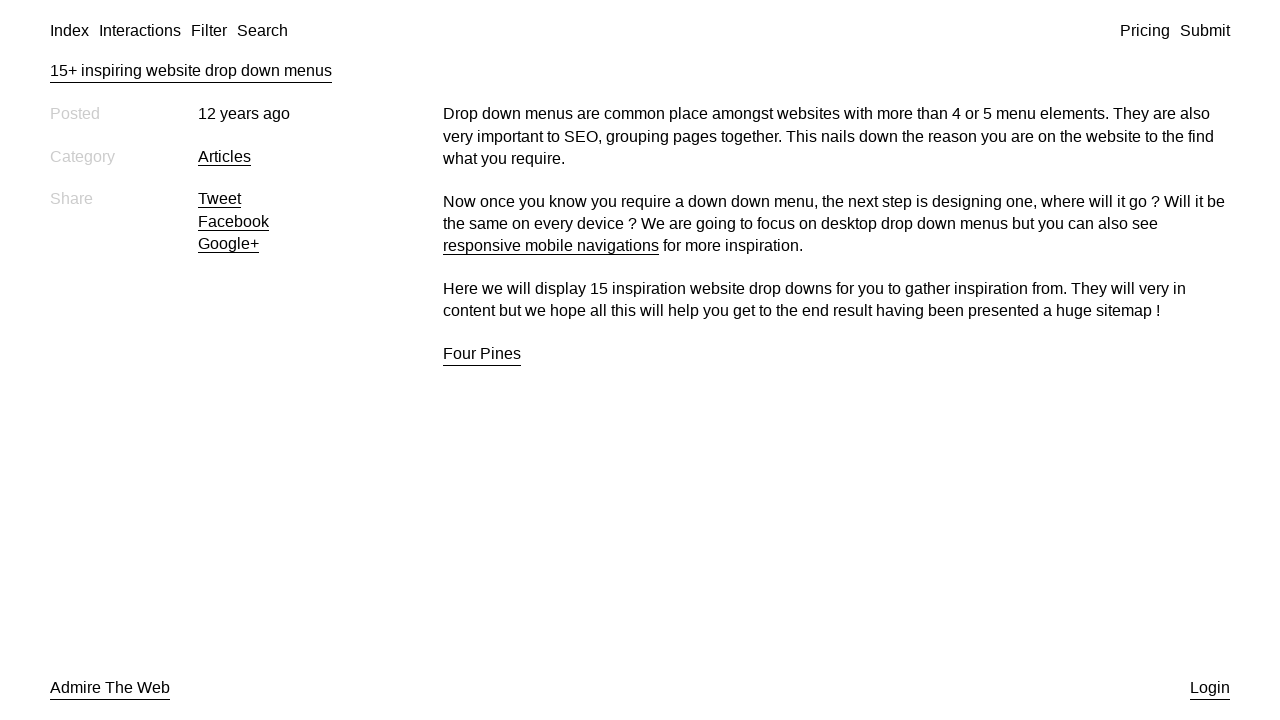

Page DOM content loaded
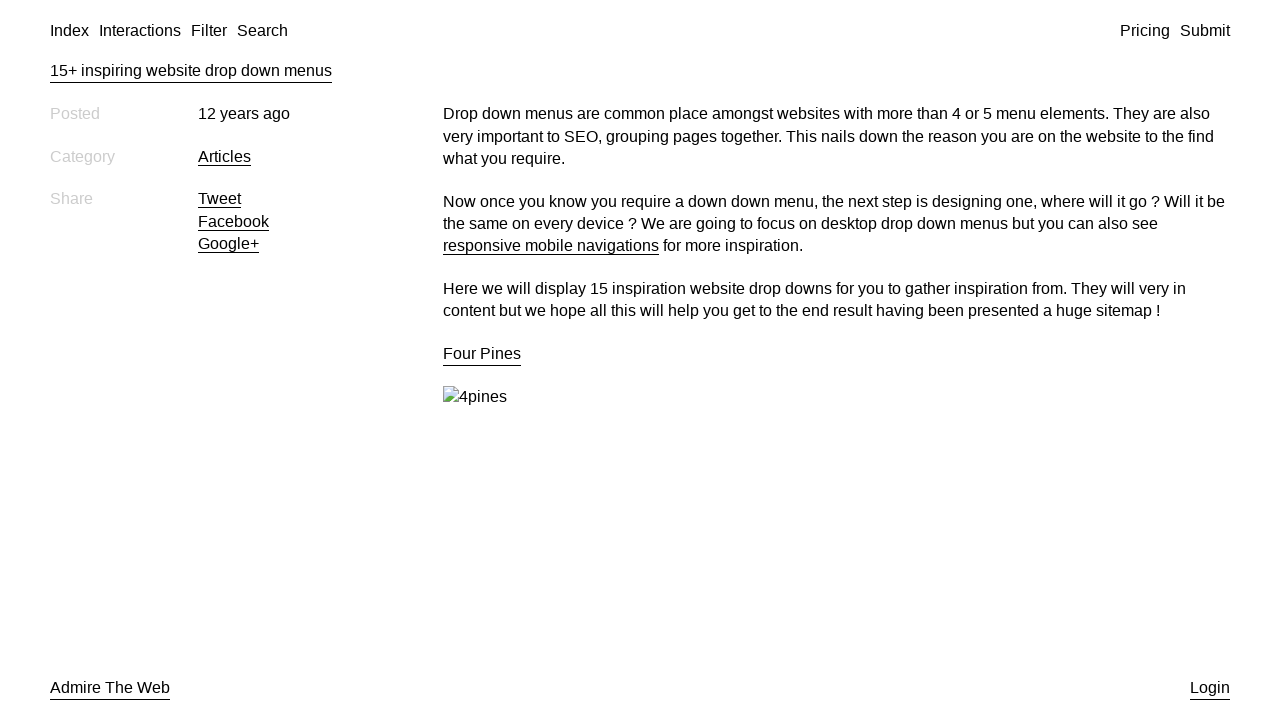

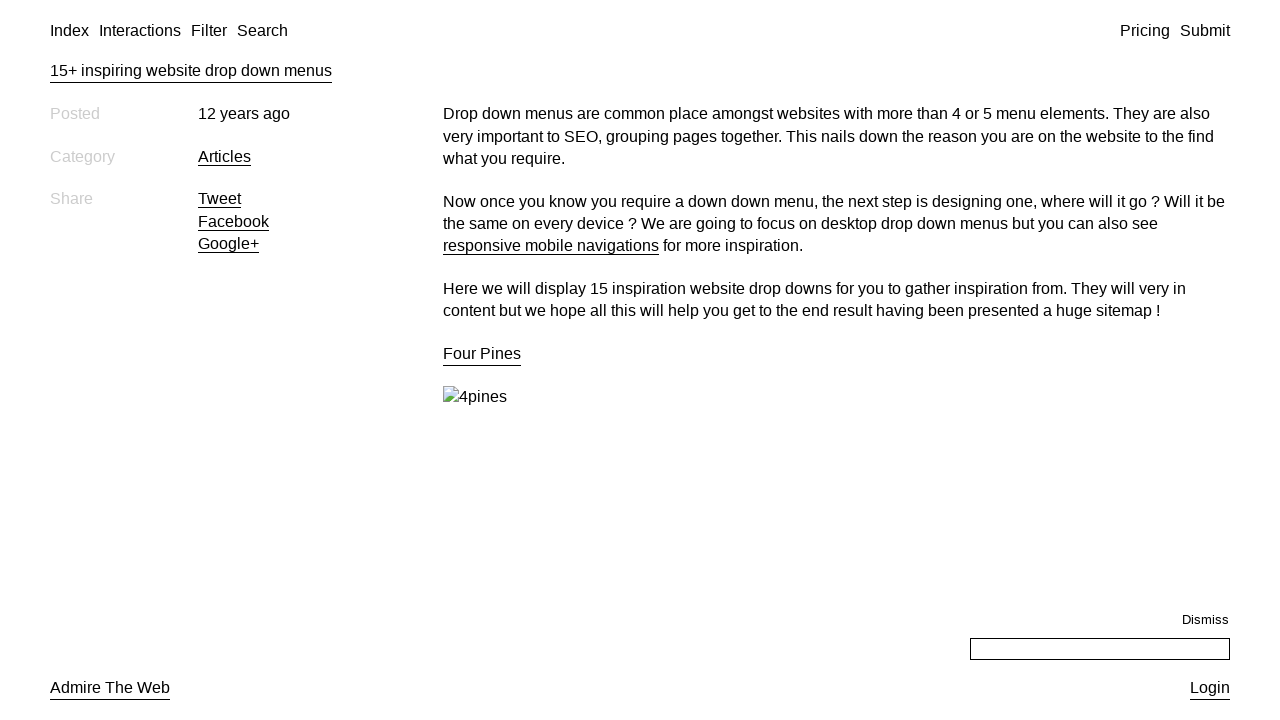